Tests various element interactions by clicking on sign-in links and a refresh button, navigating back to the main page between actions

Starting URL: https://www.hyrtutorials.com/p/add-padding-to-containers.html

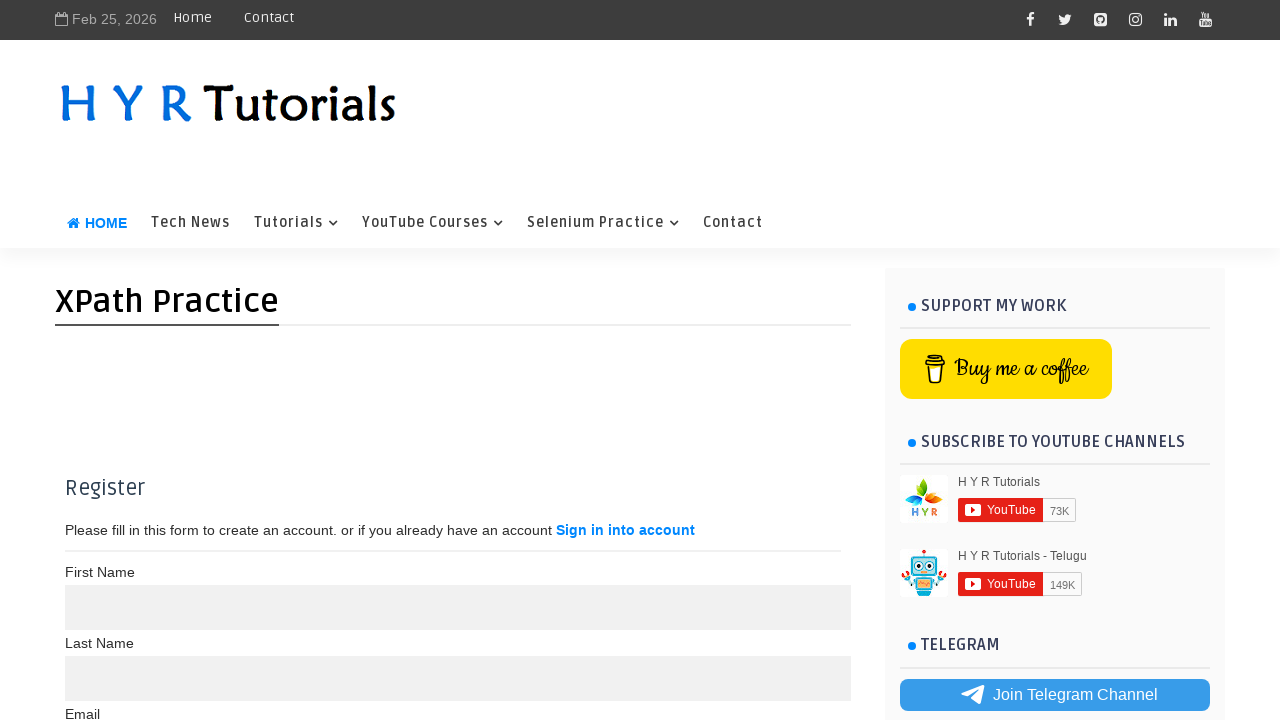

Clicked 'Sign in into account' link using exact text match at (626, 530) on a:text('Sign in into account')
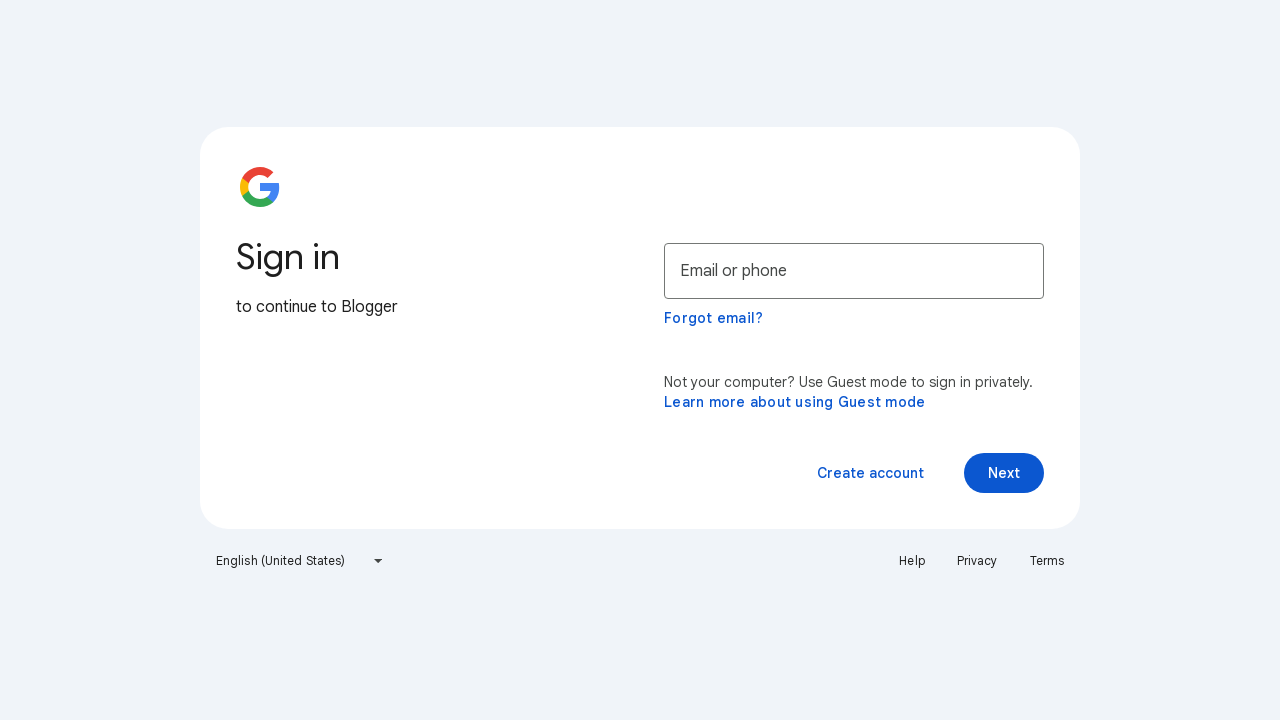

Navigated back to main page
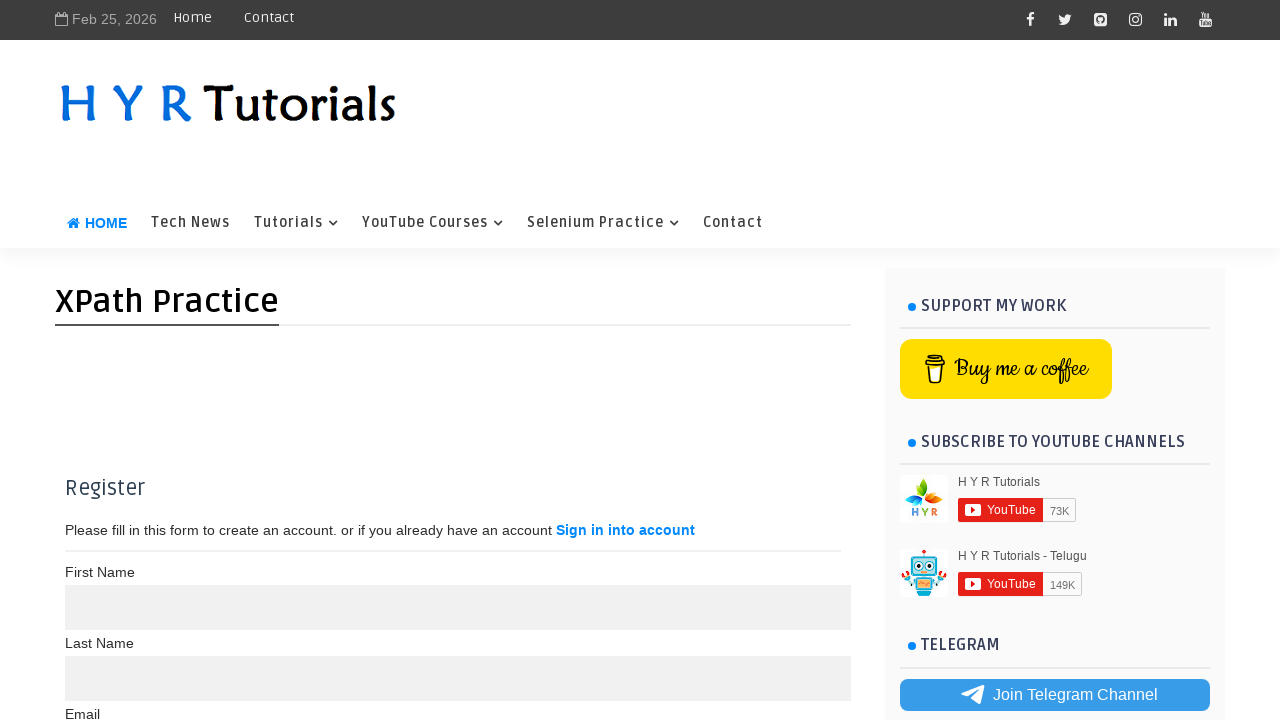

Clicked 'Sign in into account' link using contains text at (626, 530) on a:has-text('Sign in into account')
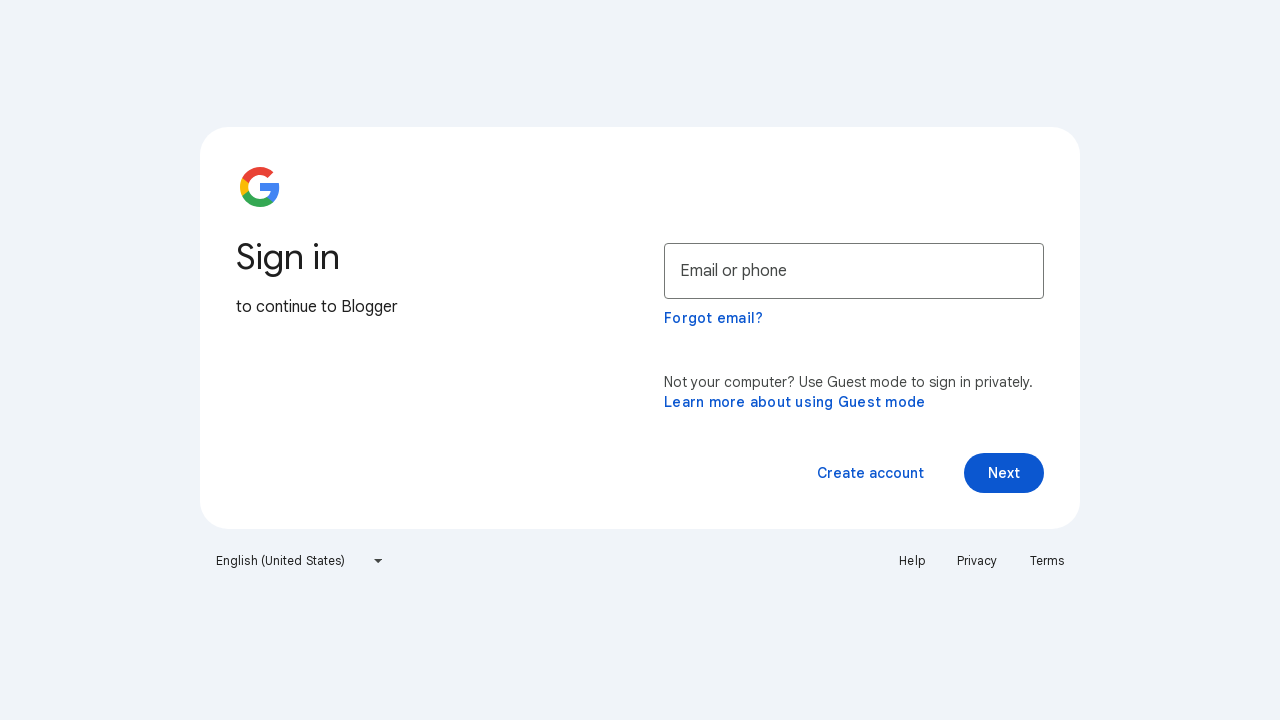

Navigated back to main page
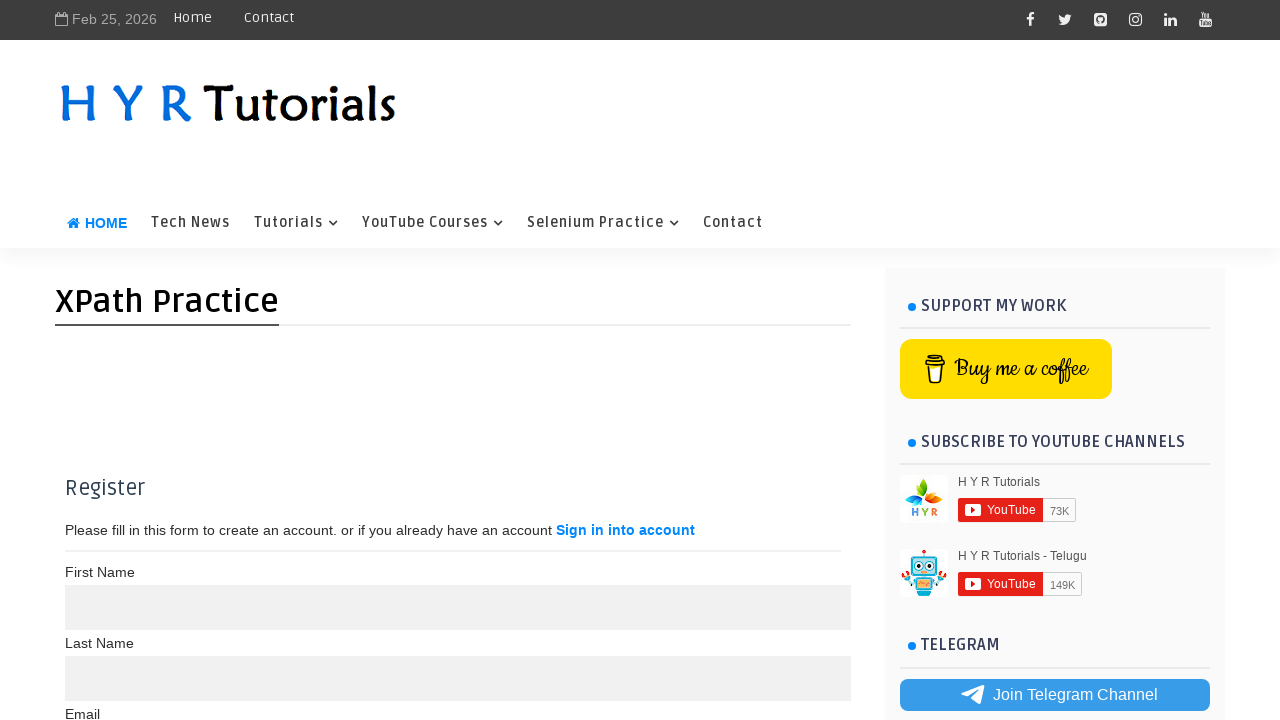

Clicked Refresh button at (532, 360) on input[value*='Refresh']
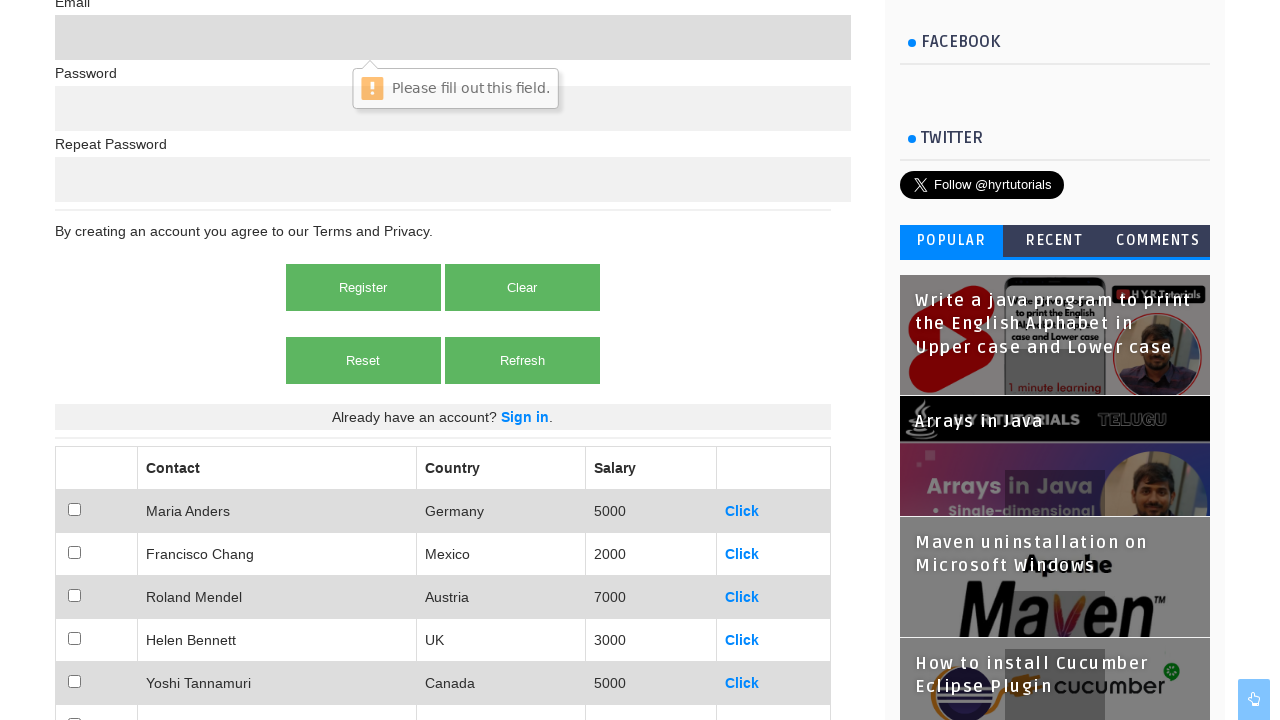

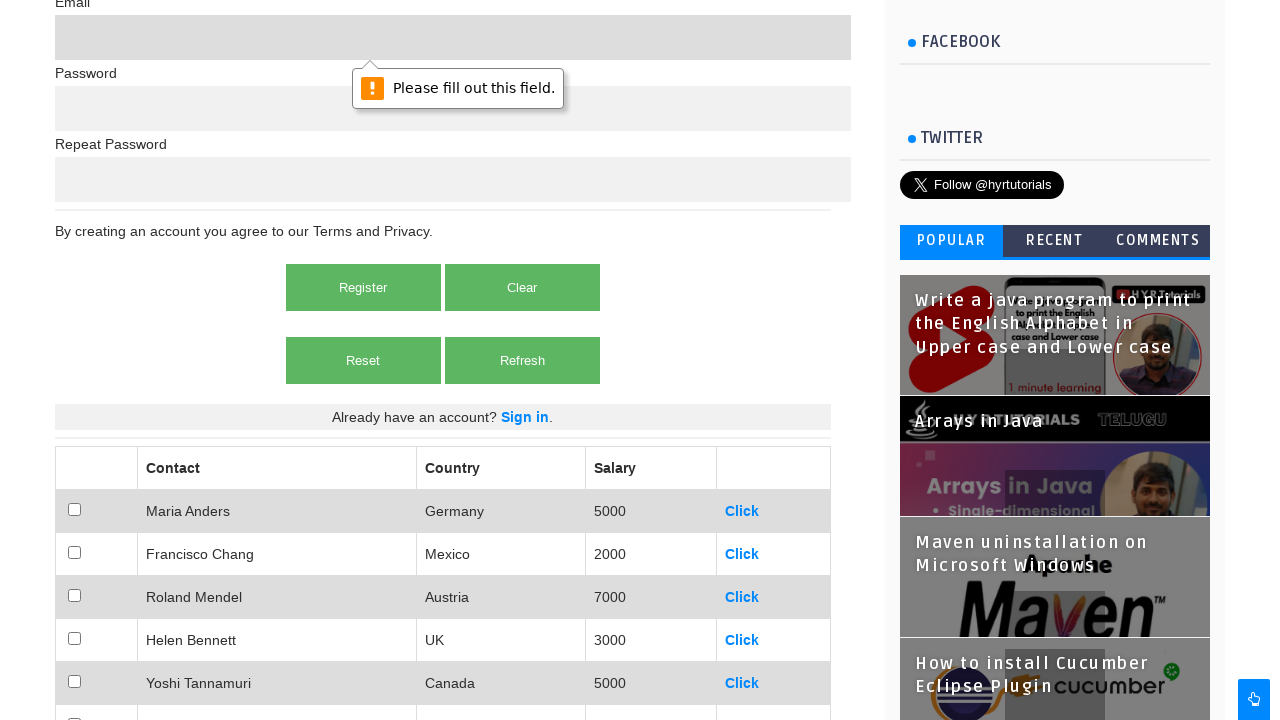